Navigates to an automation practice page and verifies that a courses table exists with proper structure including headers and data rows

Starting URL: https://rahulshettyacademy.com/AutomationPractice/

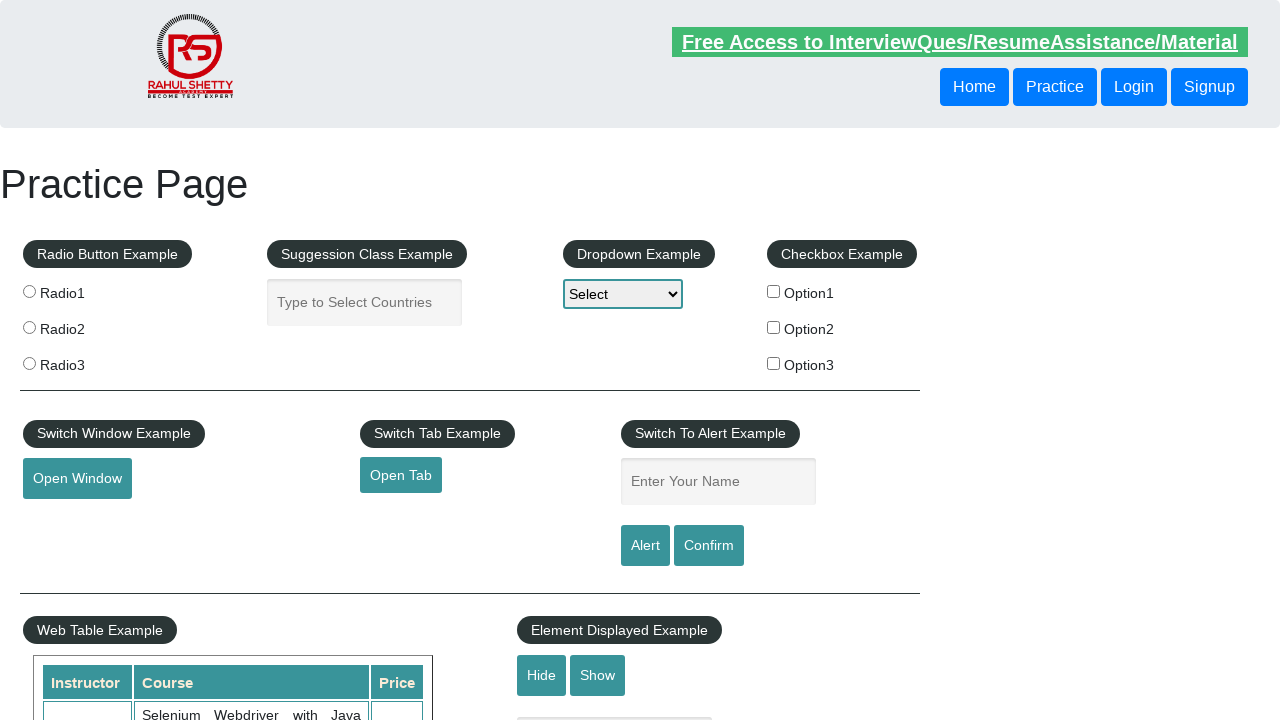

Waited for courses table to be visible
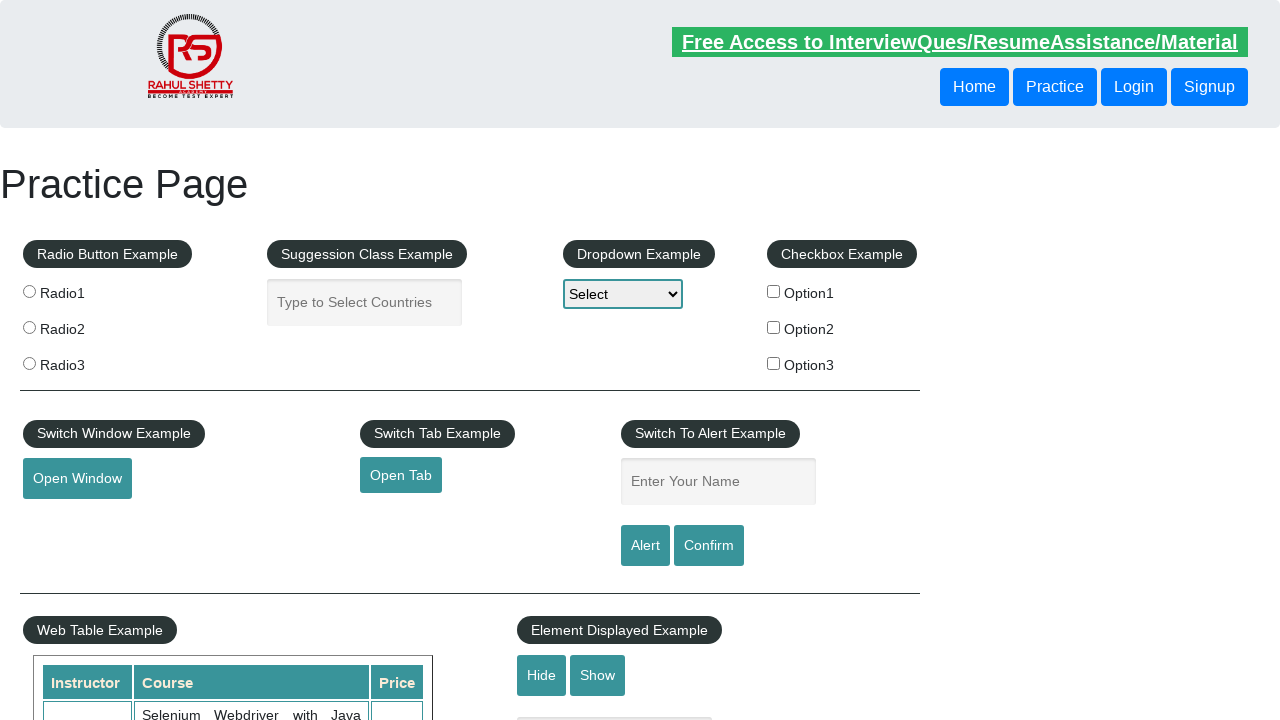

Located all table rows in courses table
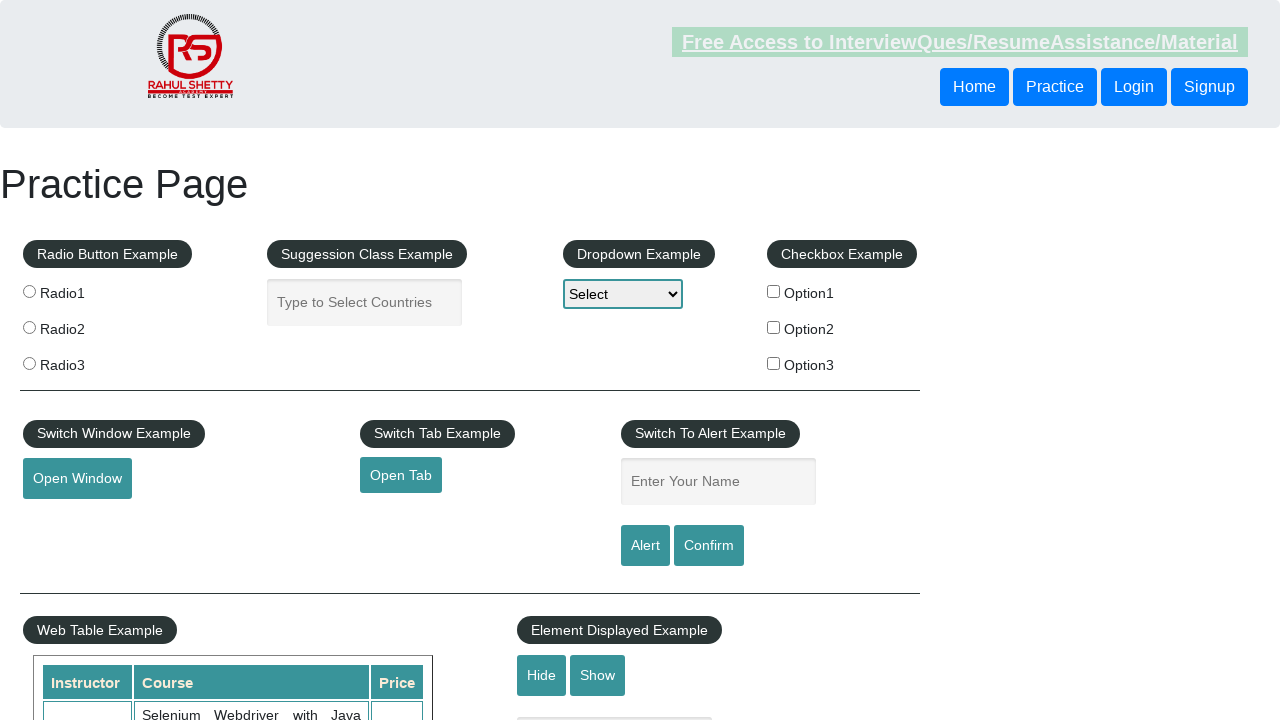

Verified first table row exists
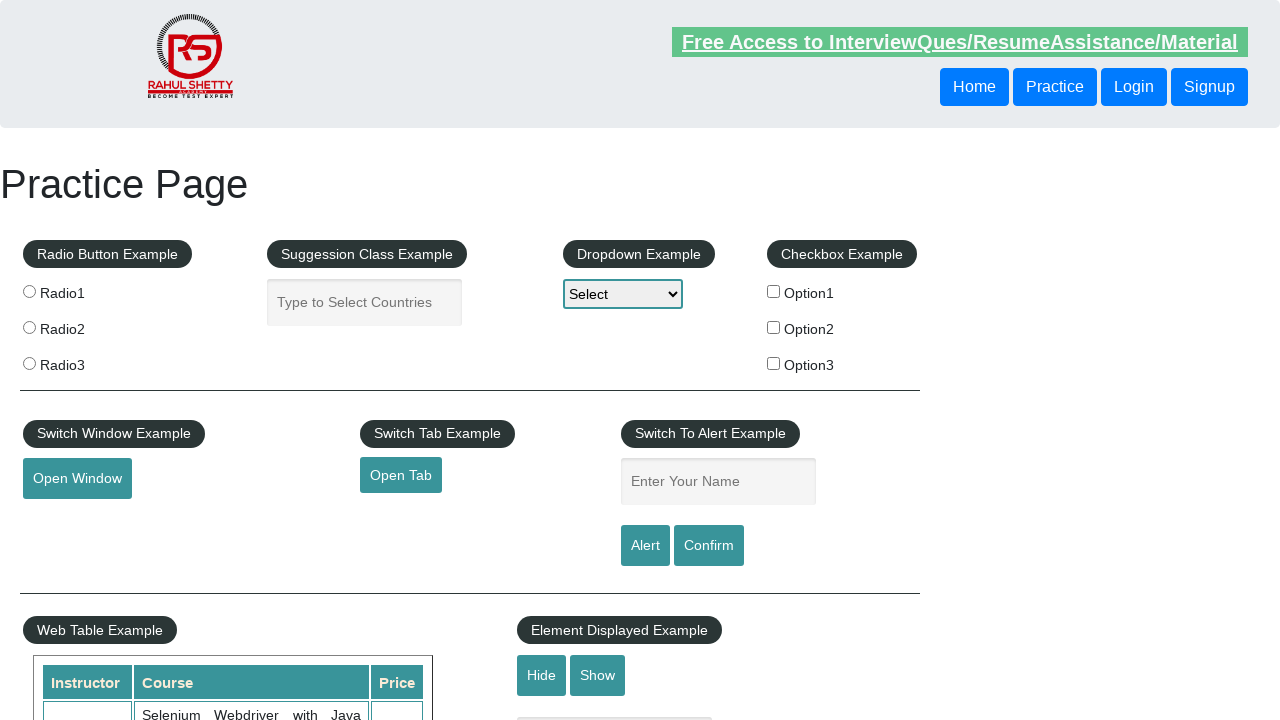

Located header cells in first row
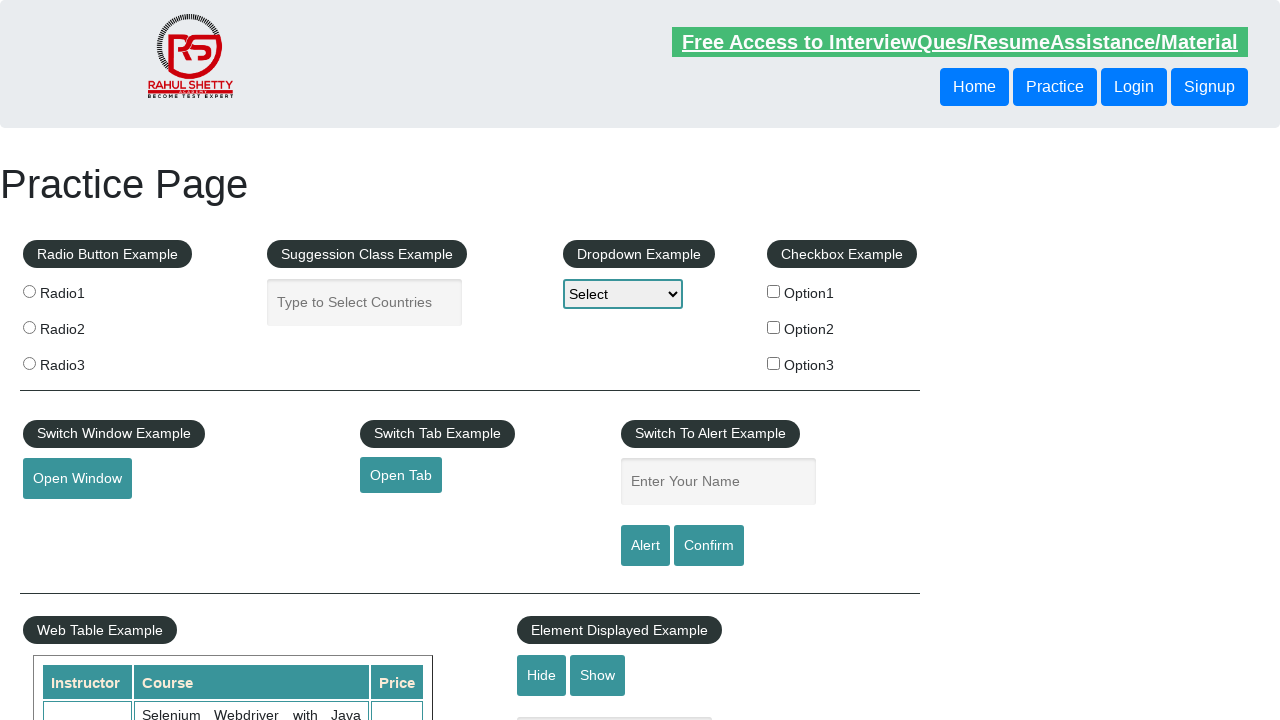

Verified first header cell exists
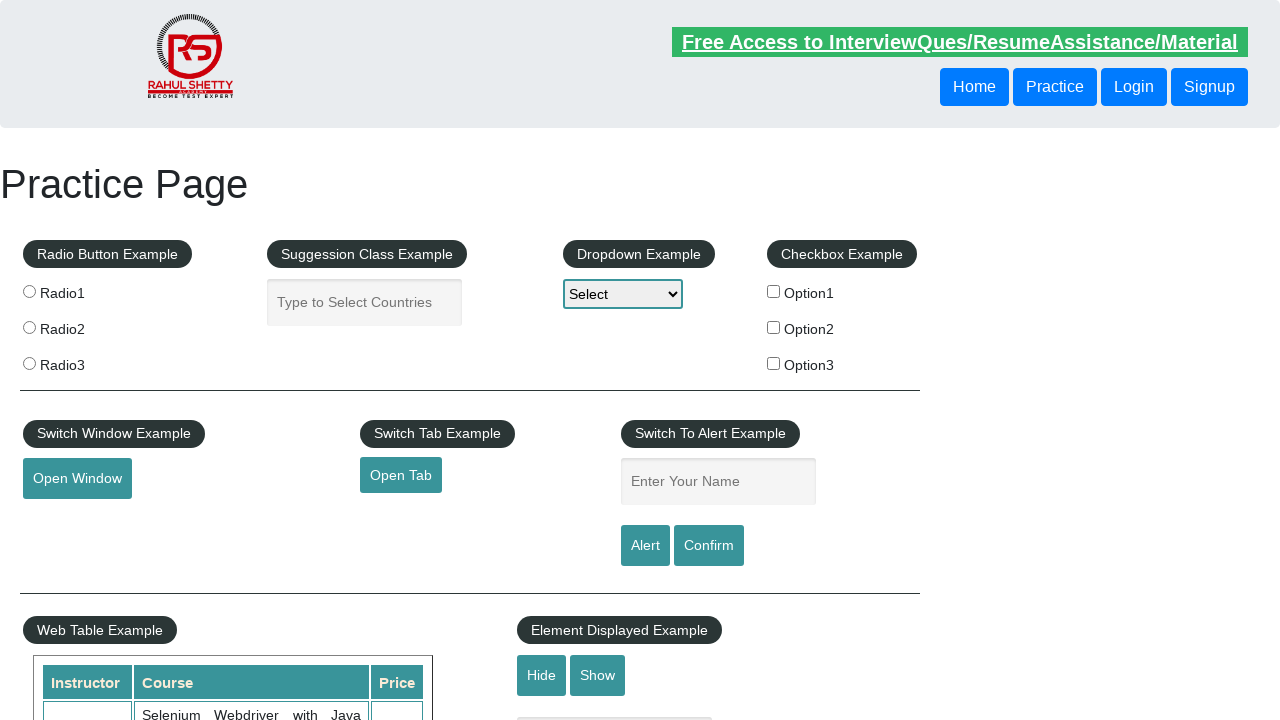

Located data cells in third row
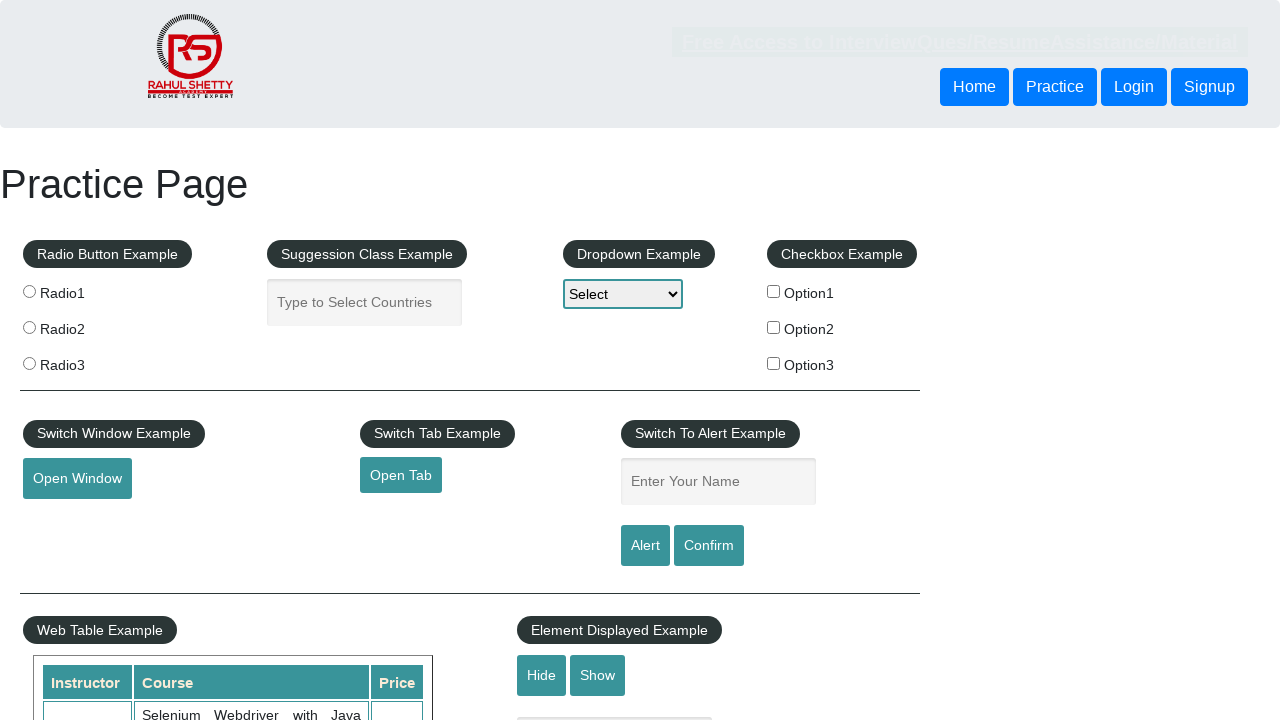

Verified first data cell in third row exists
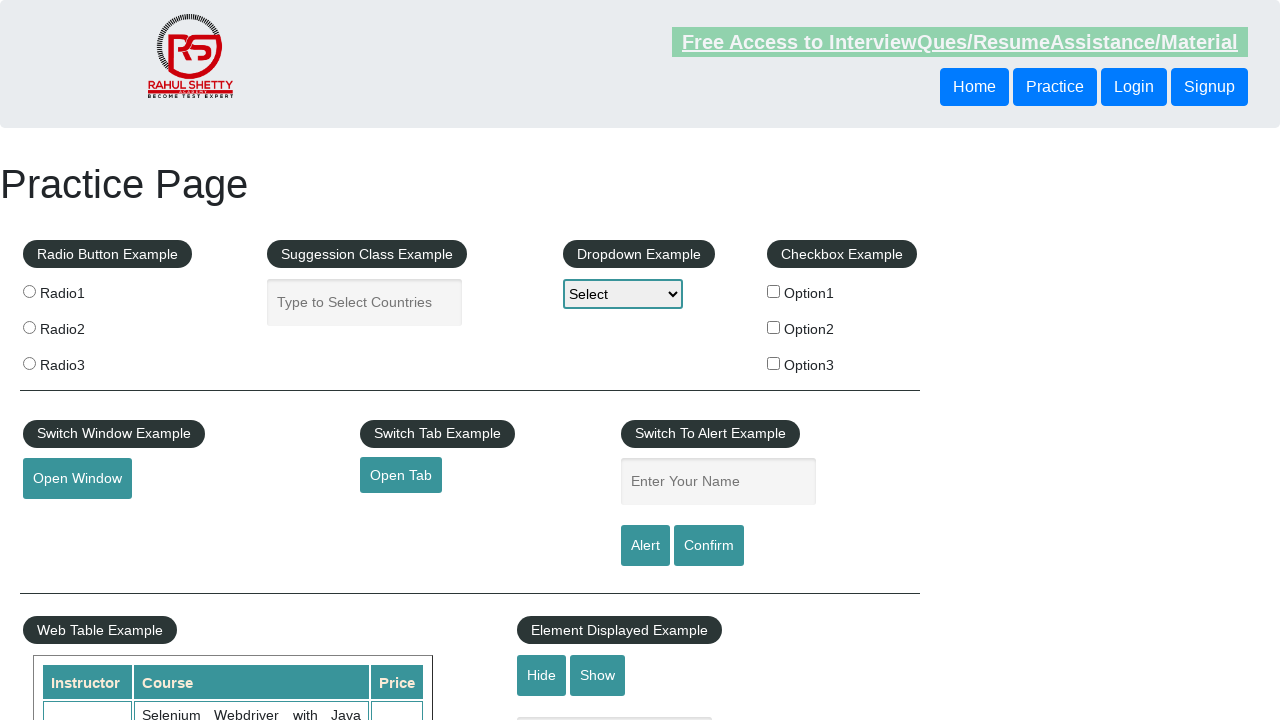

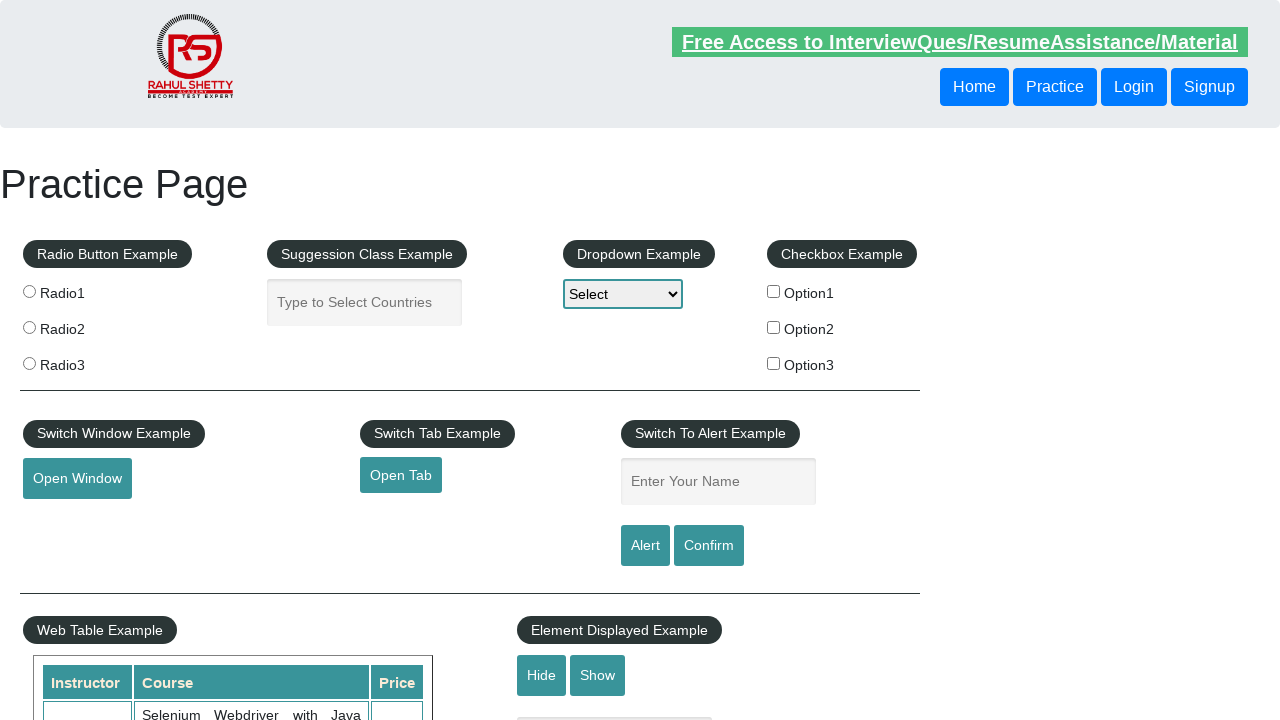